Tests switching between parent and child browser windows by clicking a link that opens a new tab, verifying content in the child window, closing it, and then verifying content back in the parent window.

Starting URL: https://the-internet.herokuapp.com/windows

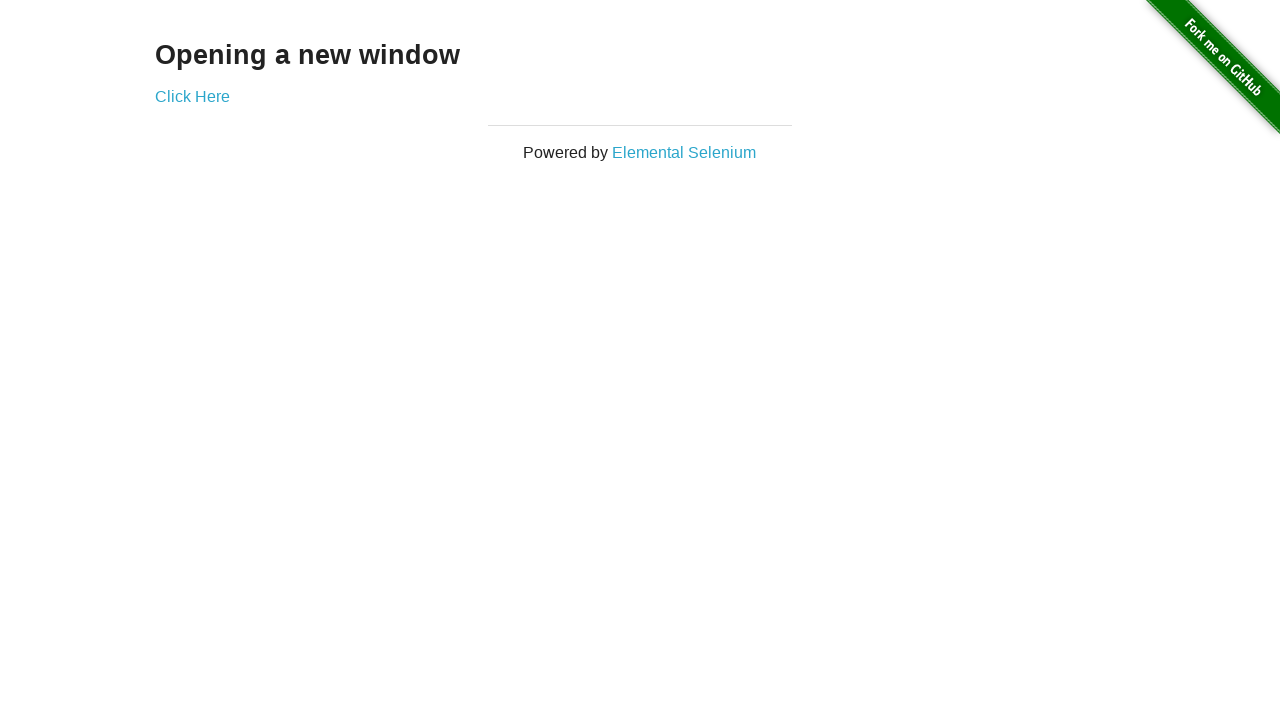

Clicked 'Click Here' link to open new window/tab at (192, 96) on text=Click Here
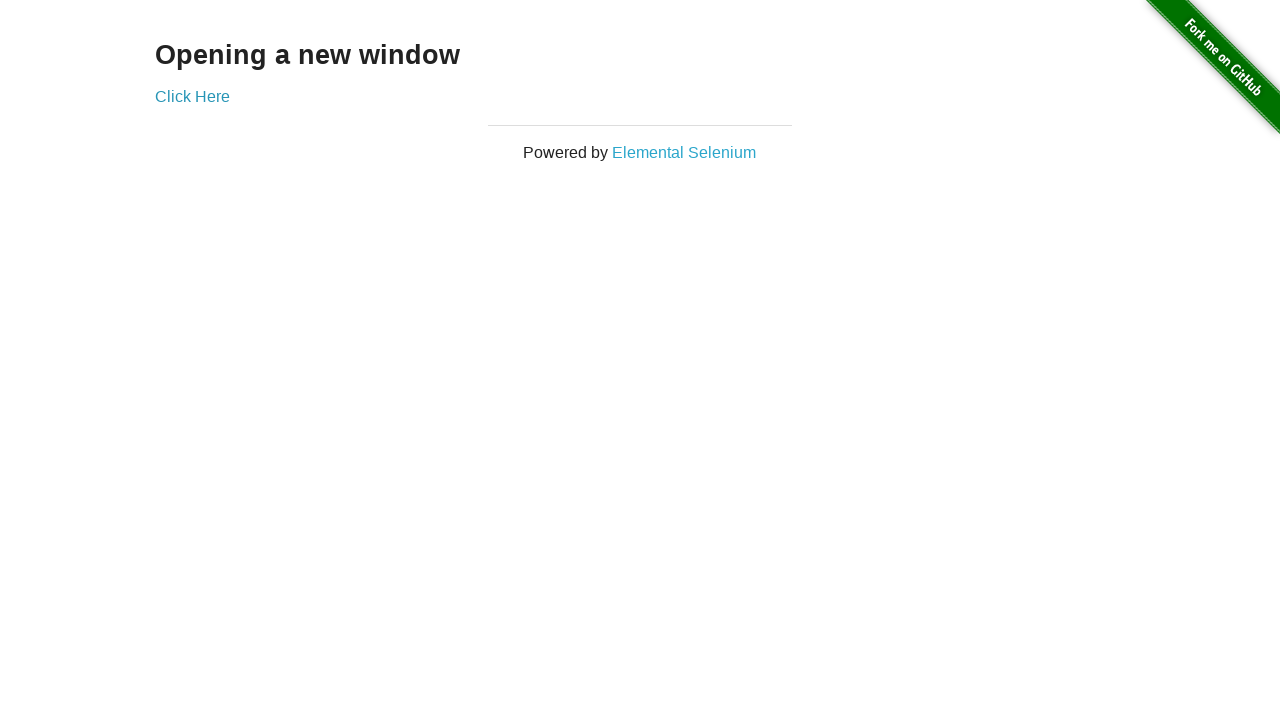

Captured new child window/tab
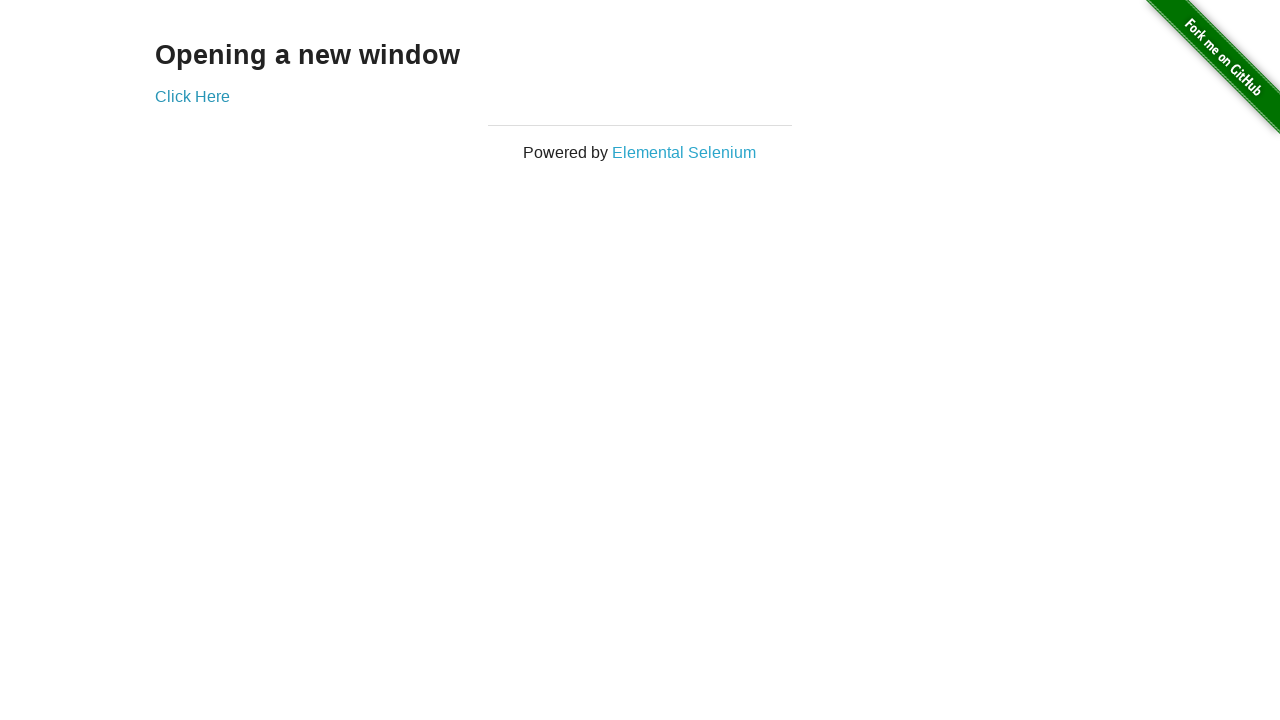

Waited for new page to fully load
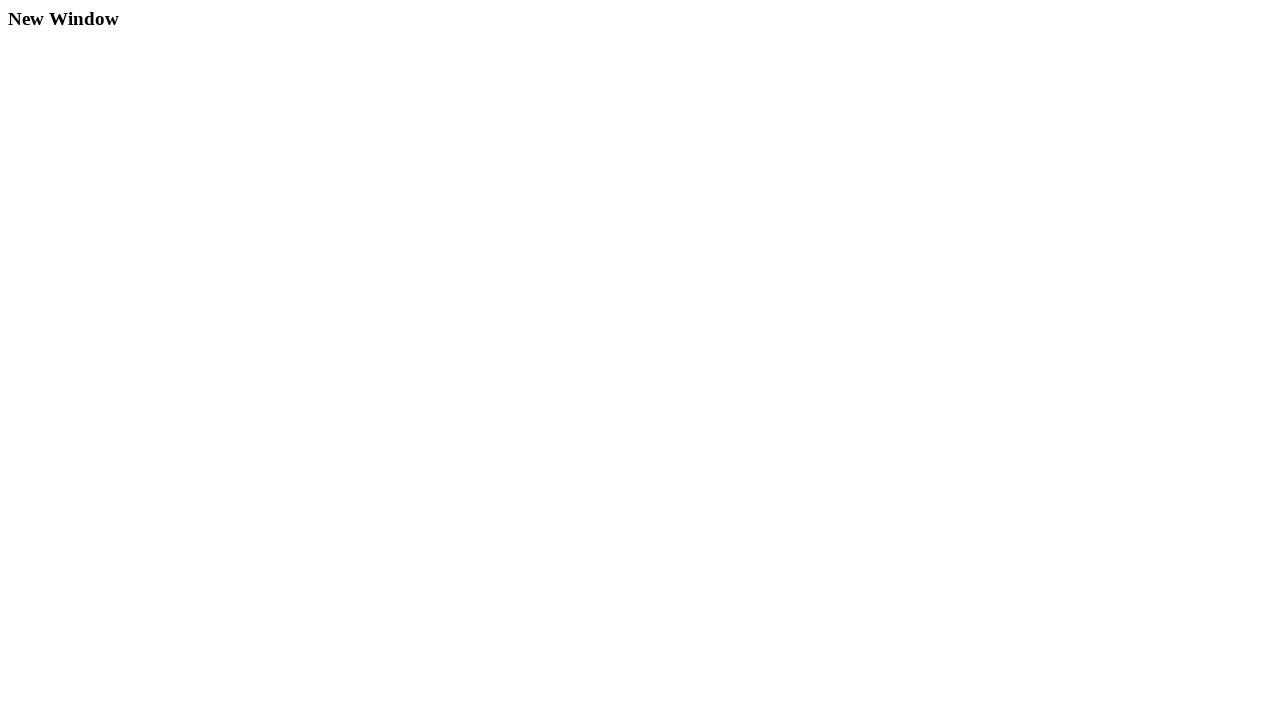

Retrieved heading text from new window
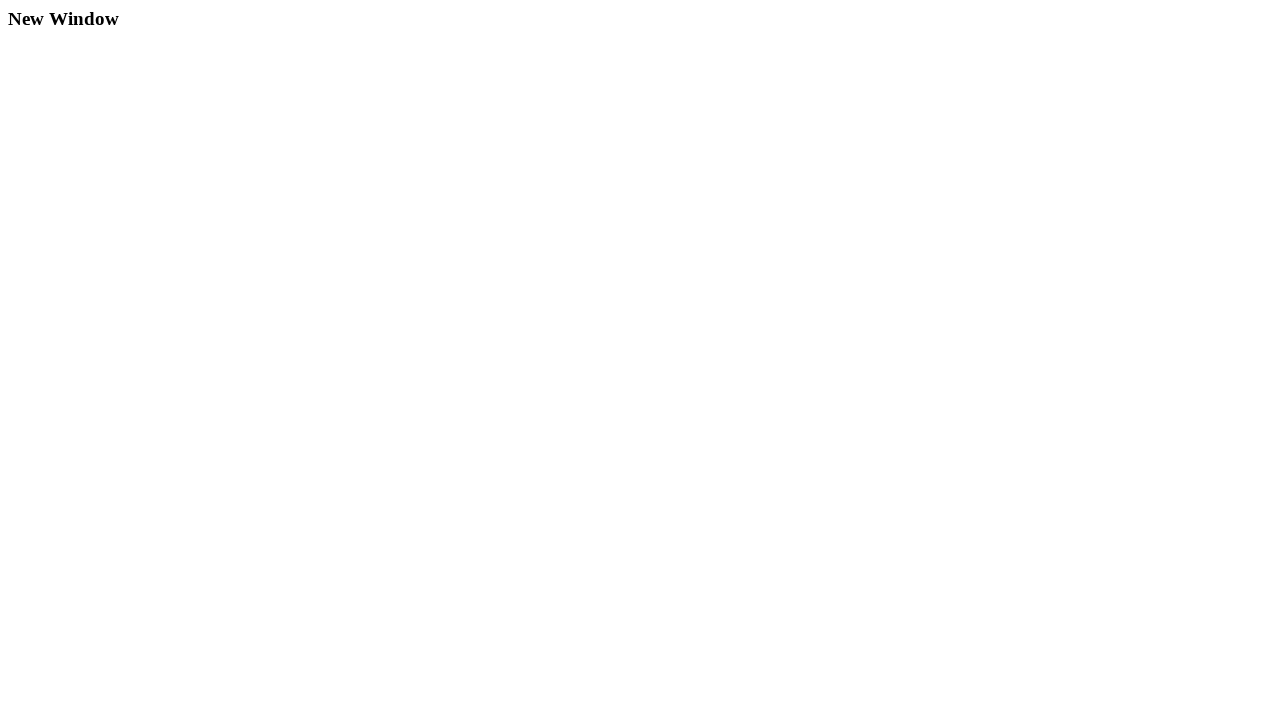

Verified new window heading is 'New Window'
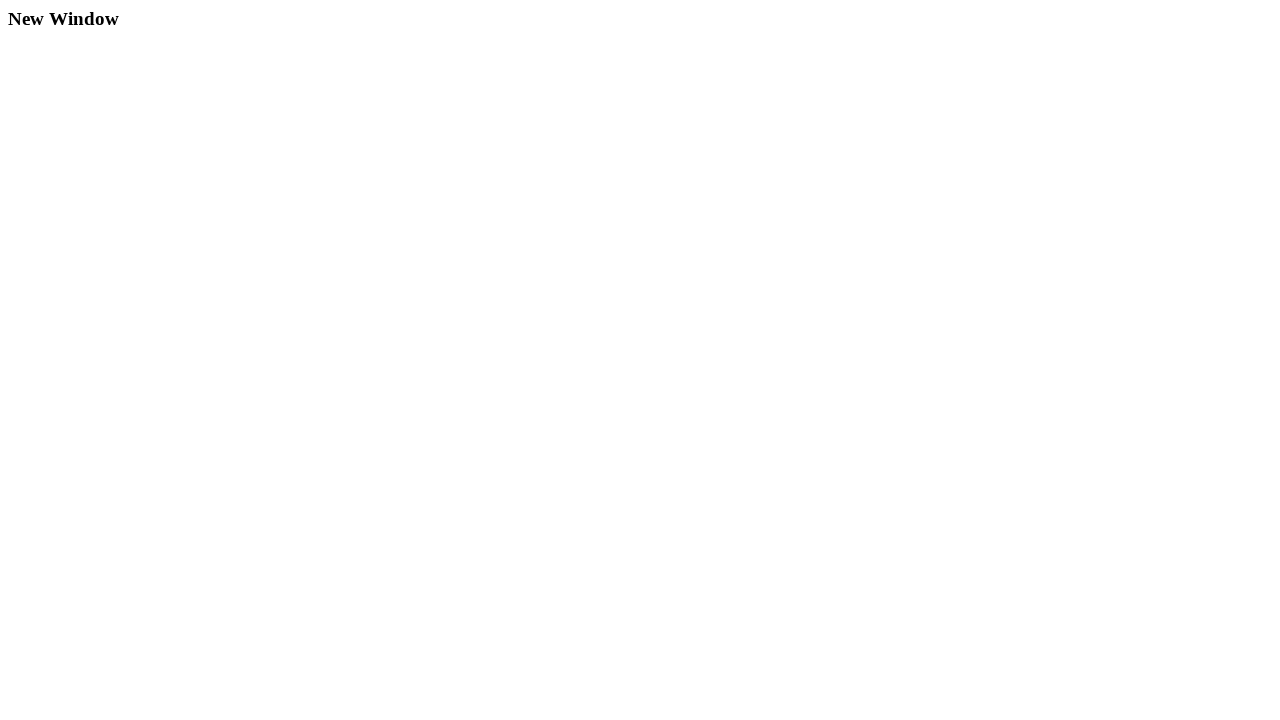

Closed child window/tab
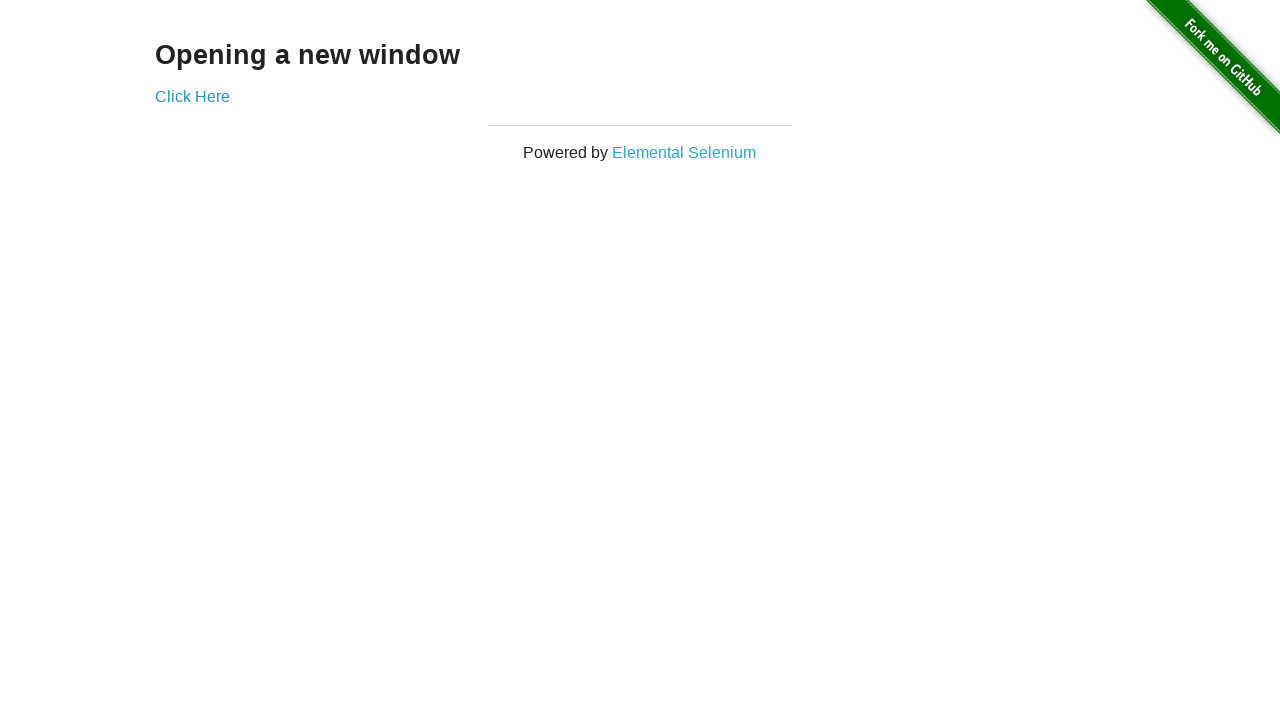

Retrieved heading text from parent window
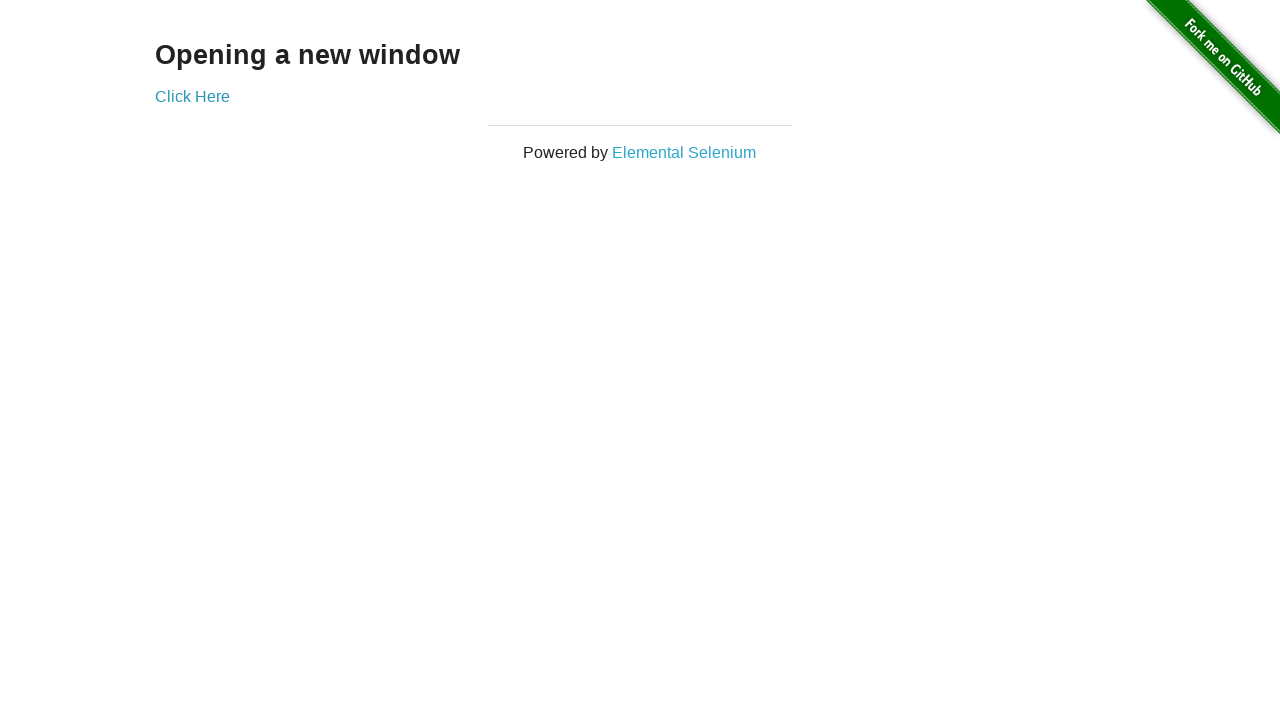

Verified parent window heading is 'Opening a new window'
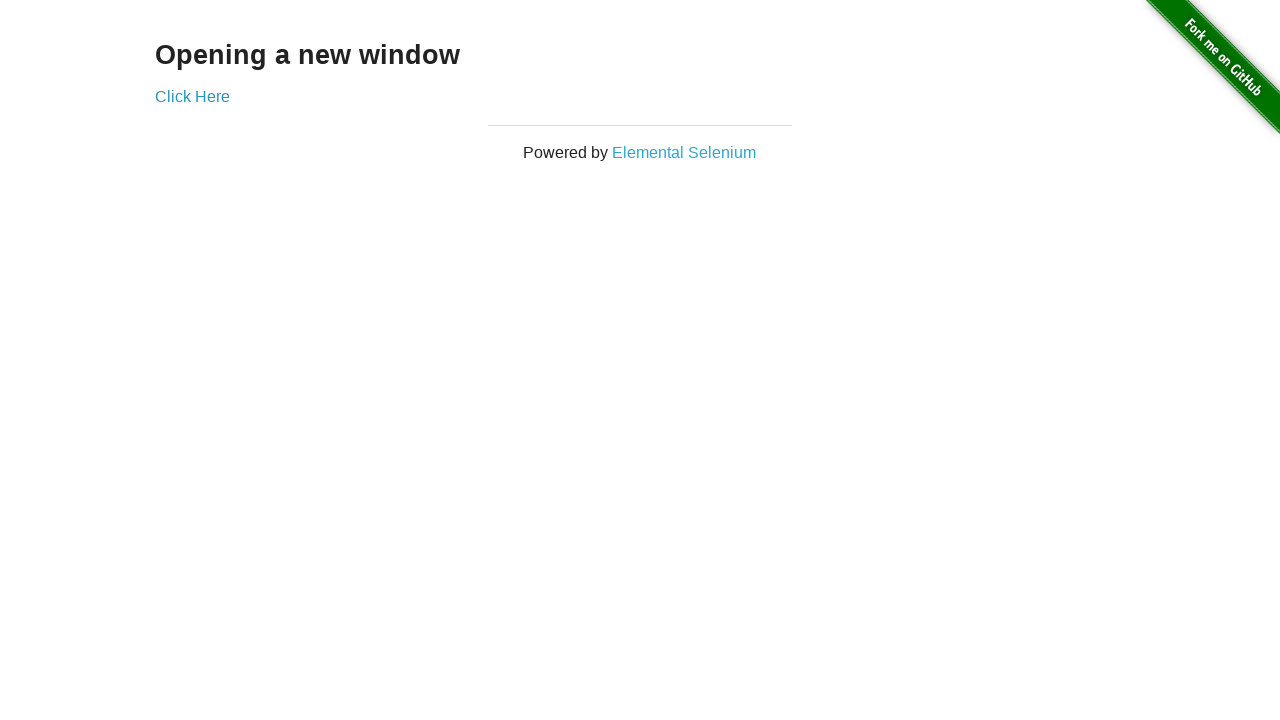

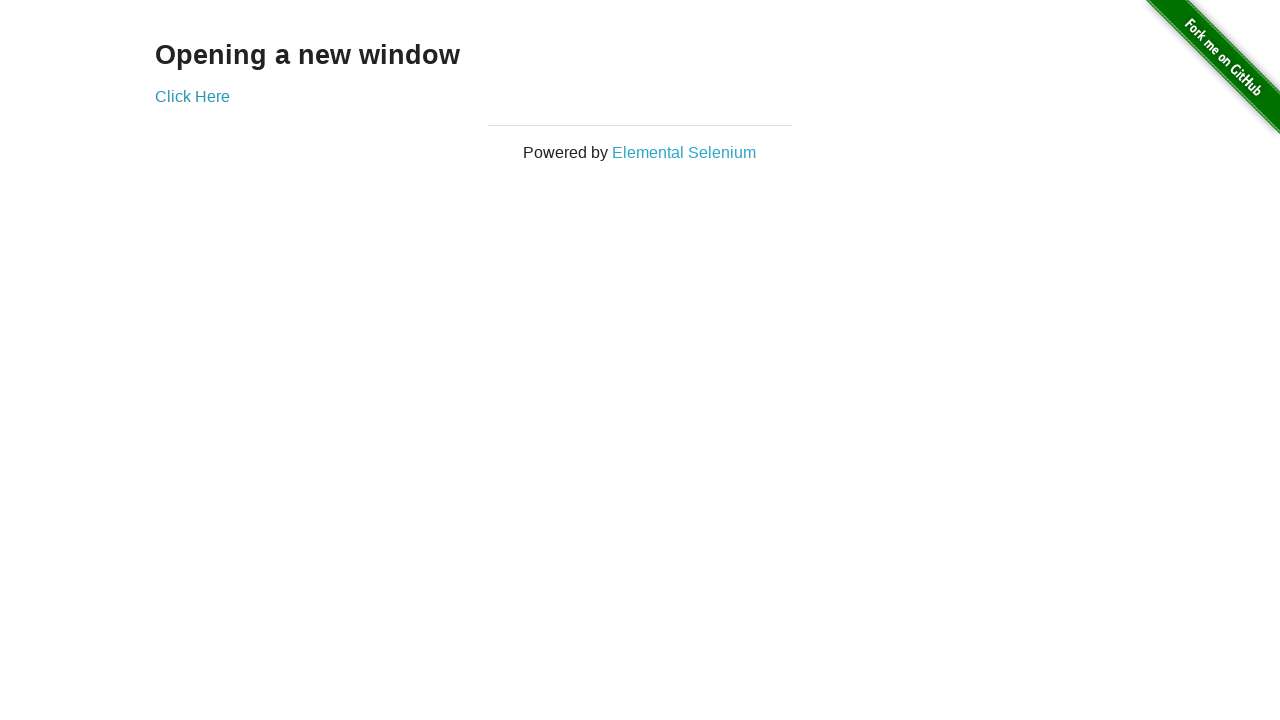